Tests checkbox functionality by checking if checkboxes are selected and clicking them if they are not selected

Starting URL: https://the-internet.herokuapp.com/checkboxes

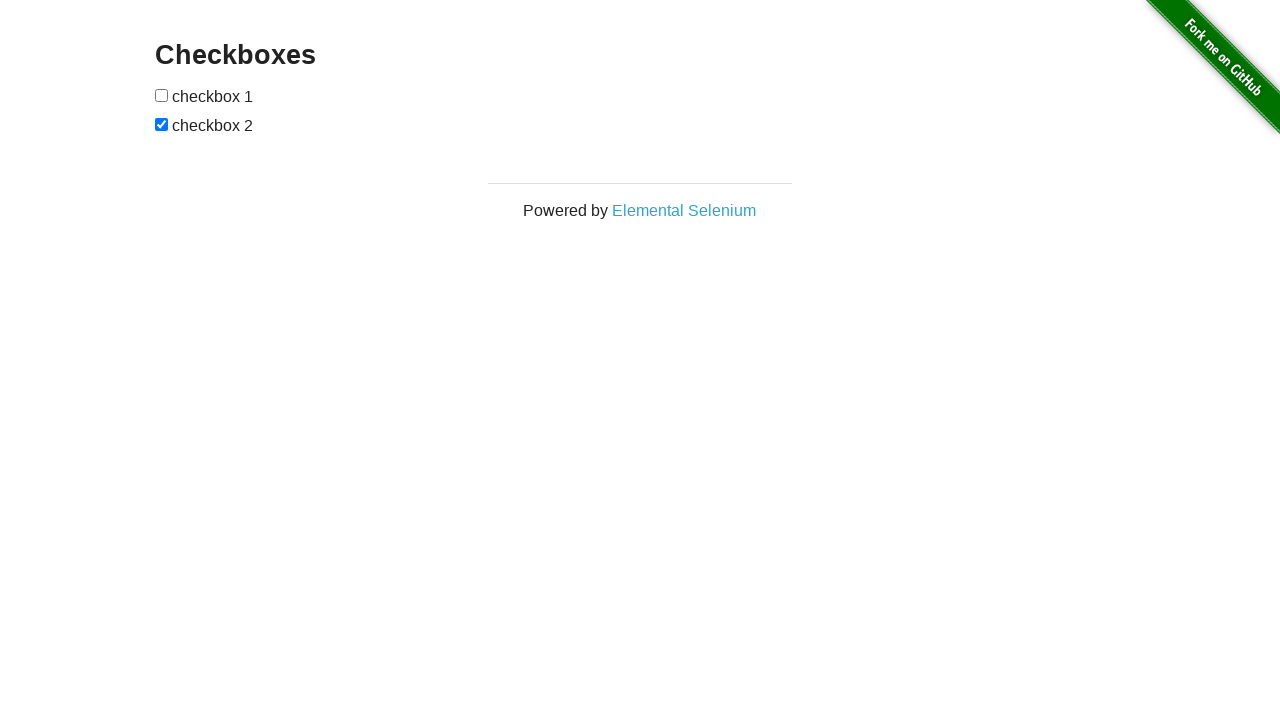

Navigated to checkbox test page
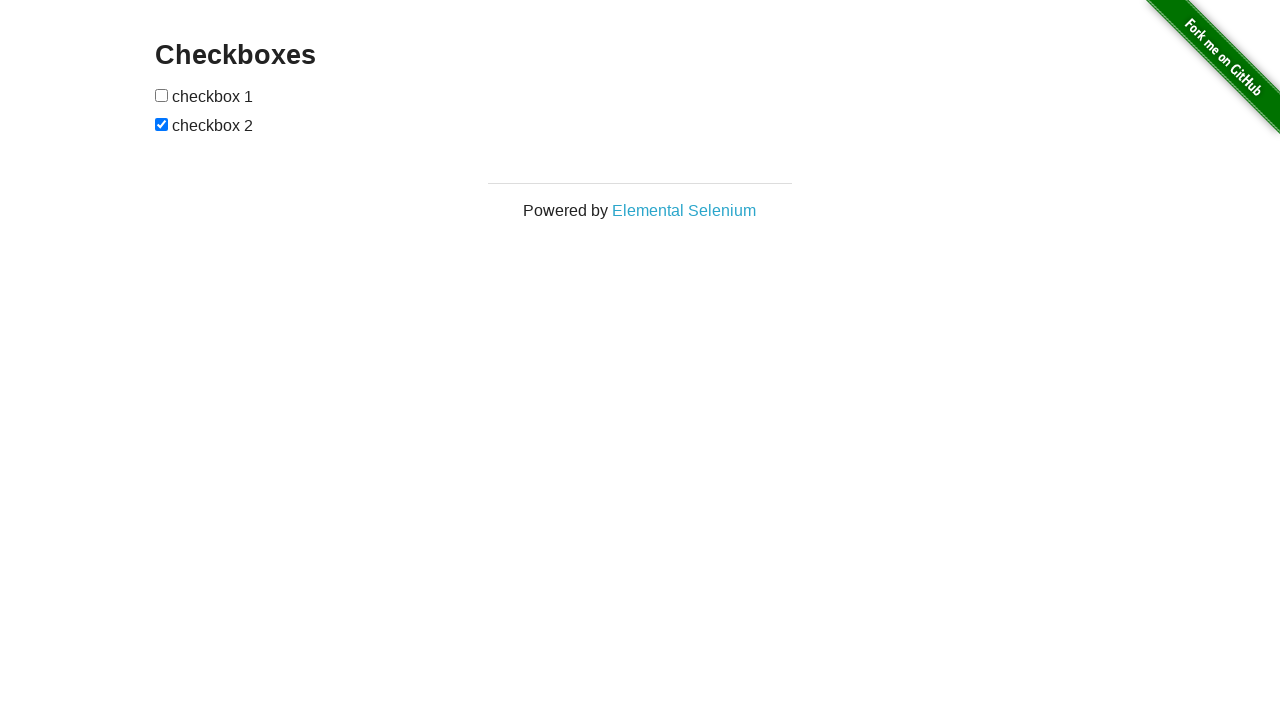

Located first checkbox element
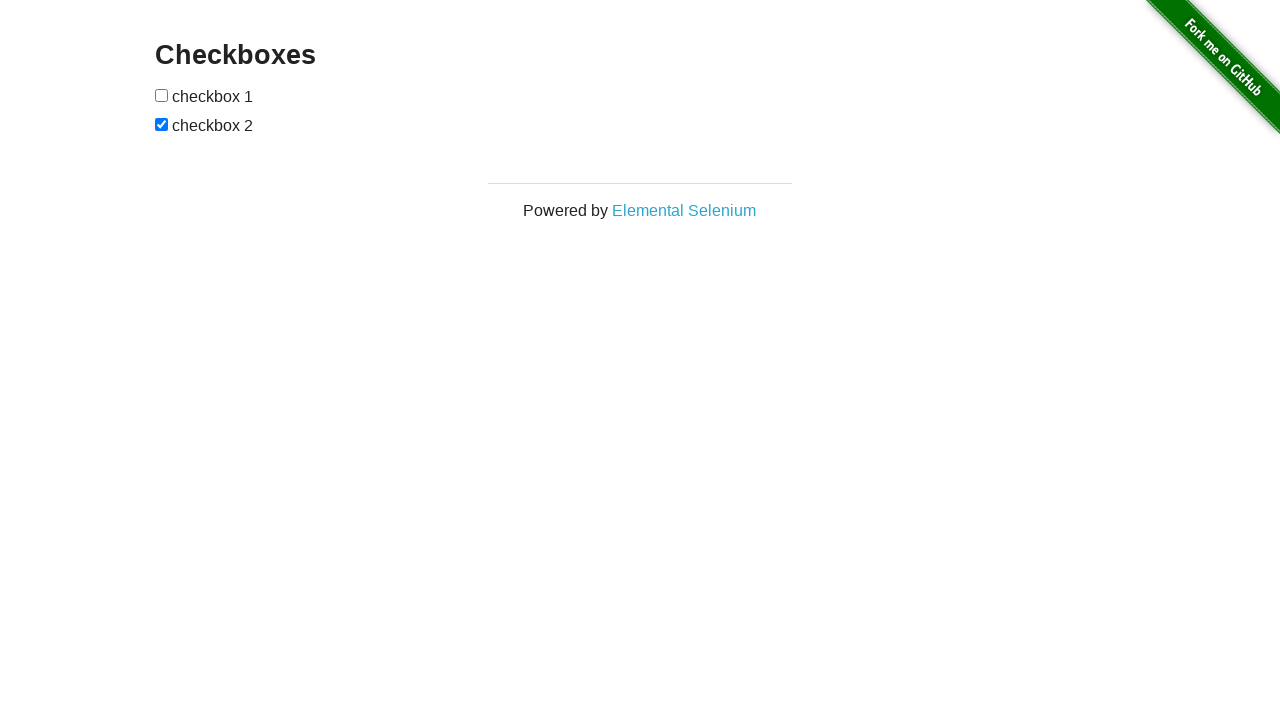

Located second checkbox element
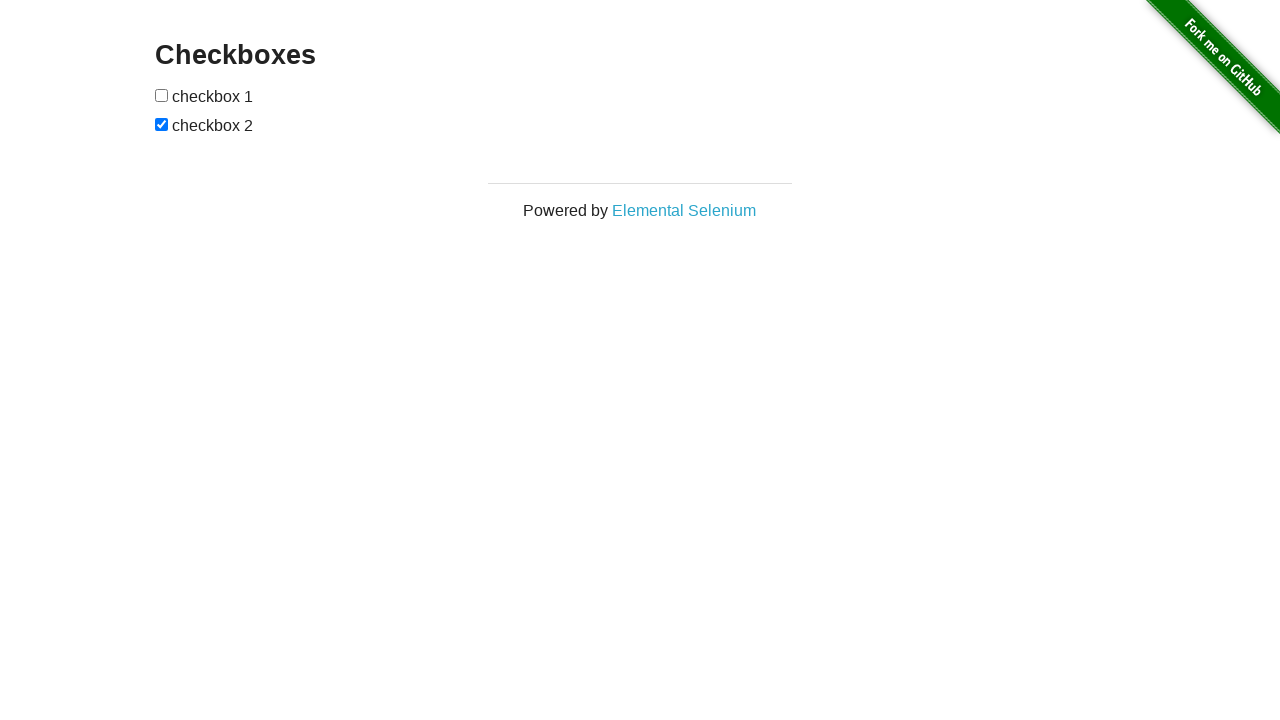

Checked first checkbox - it was not selected
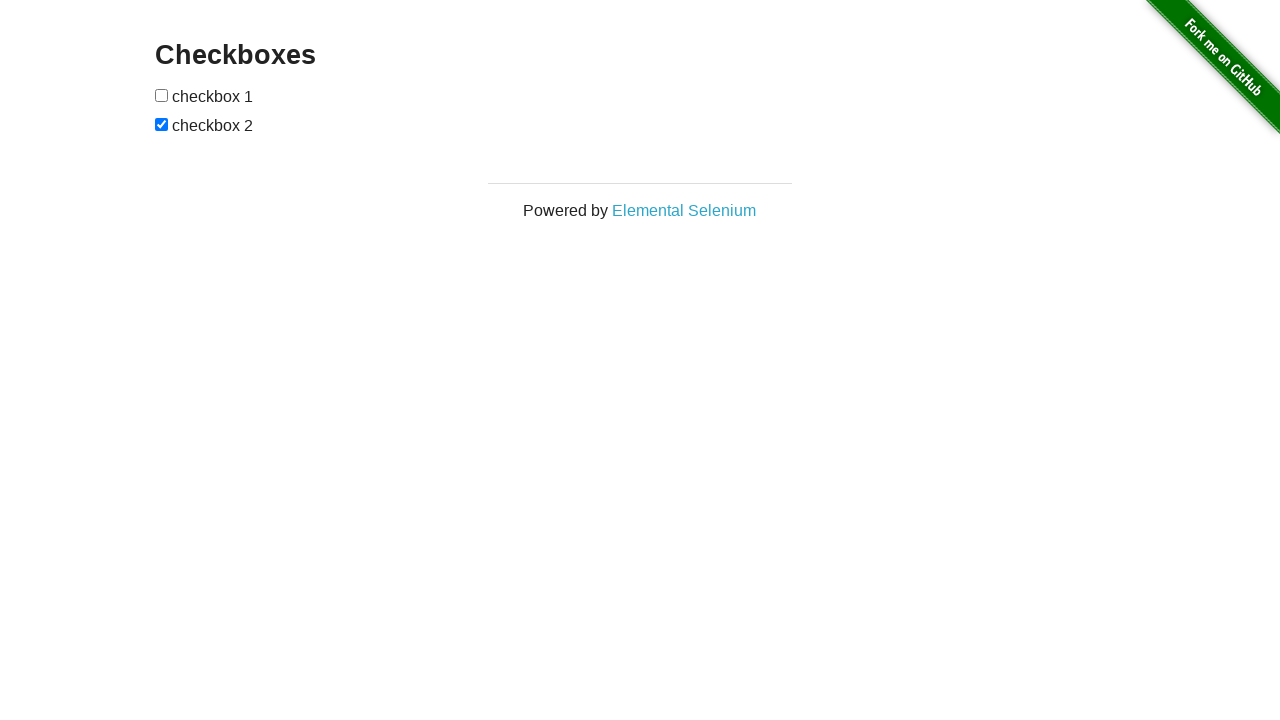

Clicked first checkbox at (162, 95) on (//*[@type='checkbox'])[1]
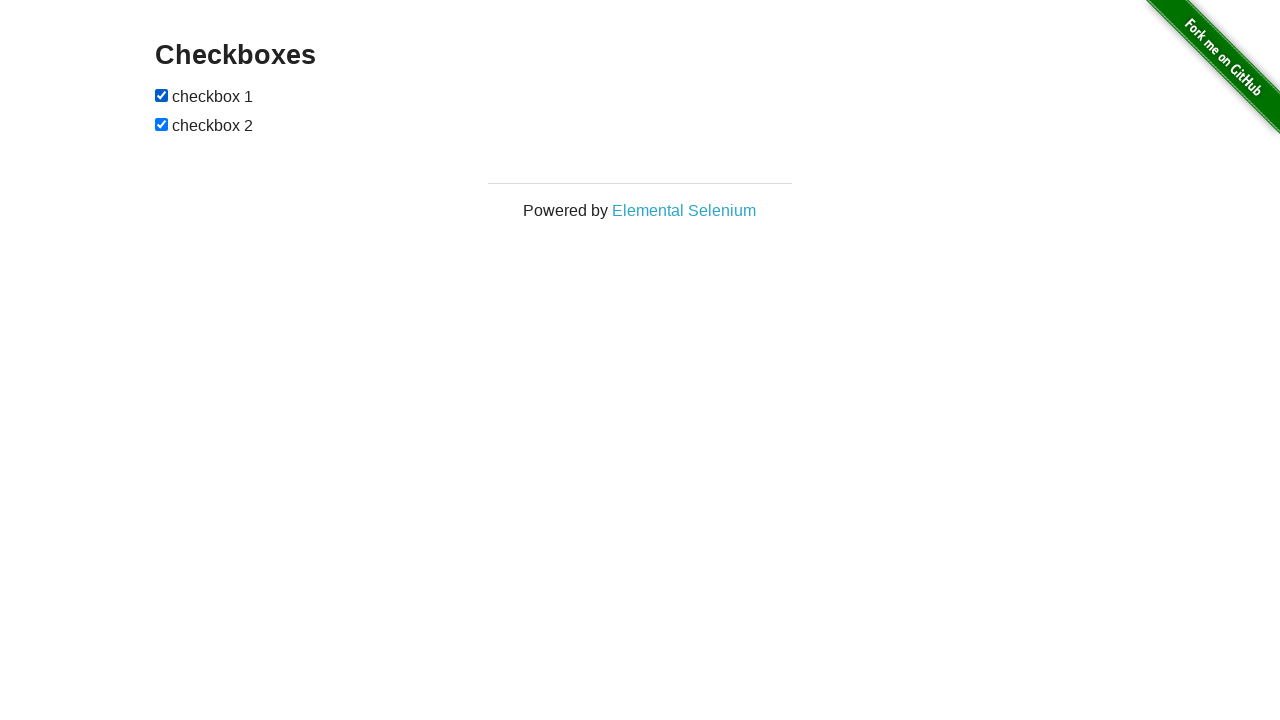

Second checkbox was already selected
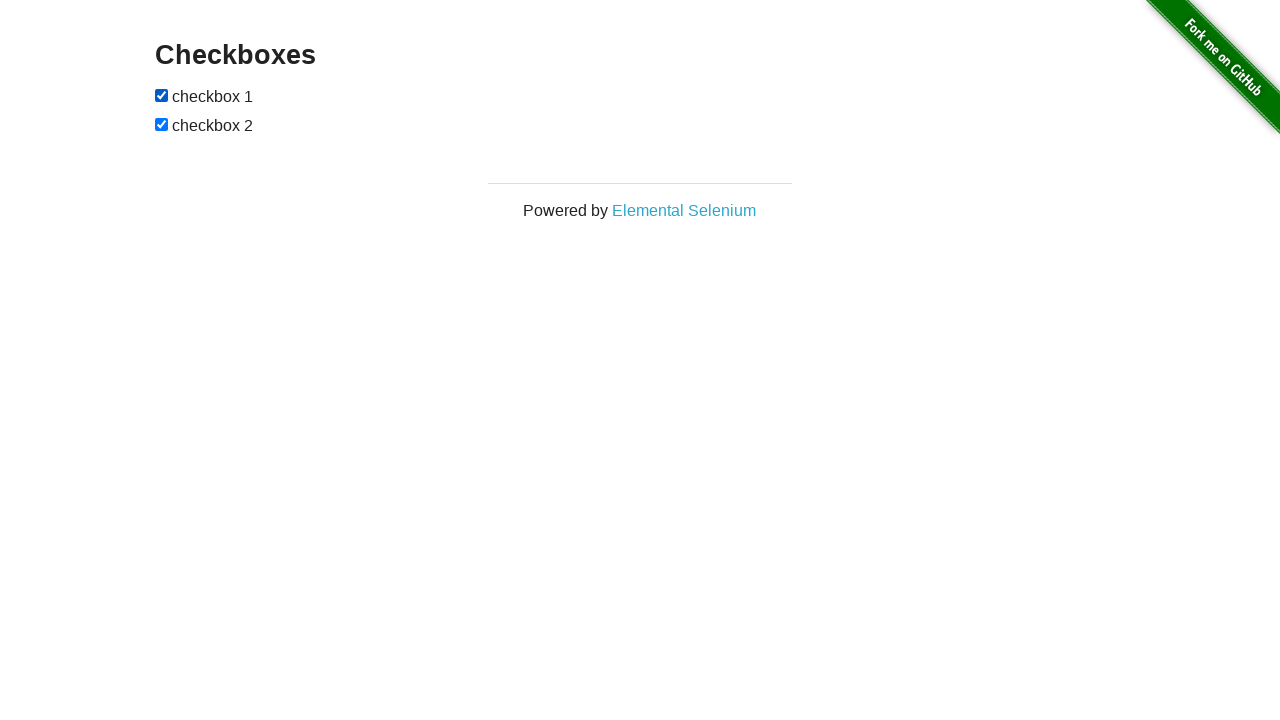

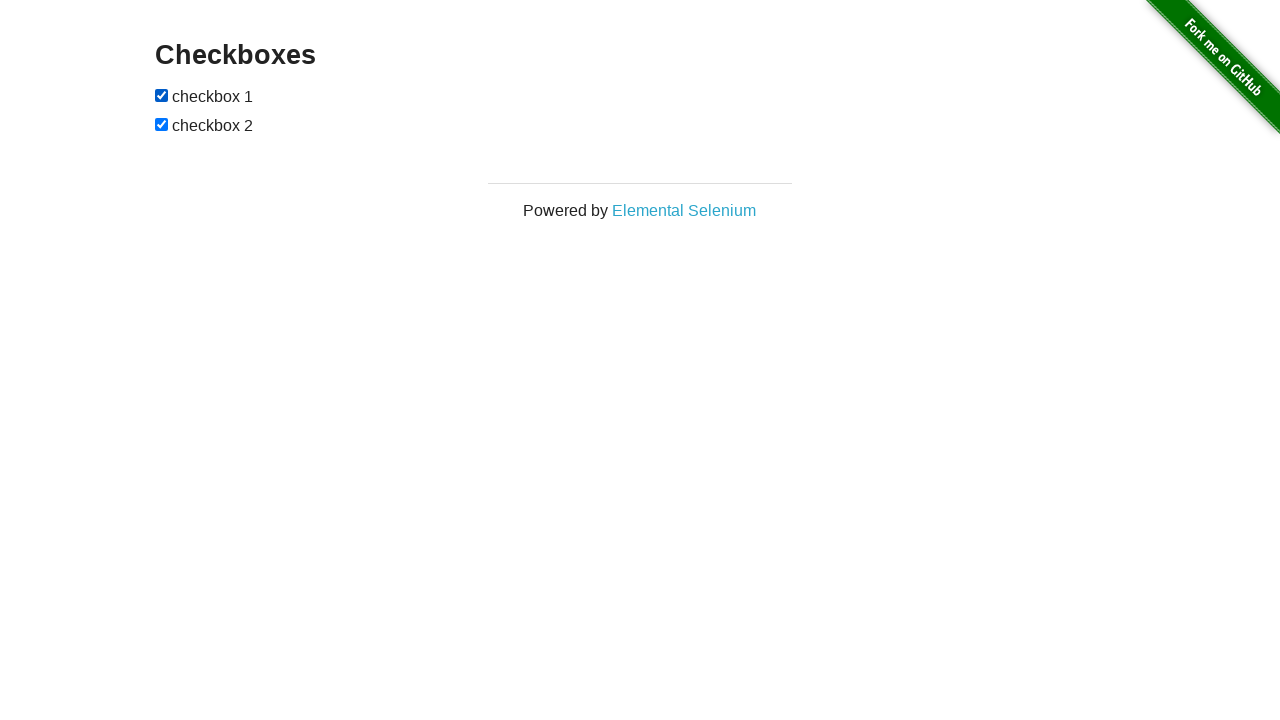